Tests checkbox functionality on an automation practice page by verifying initial unchecked state, clicking to check, verifying checked state, clicking to uncheck, verifying unchecked state again, and counting total checkboxes on the page.

Starting URL: https://rahulshettyacademy.com/AutomationPractice/

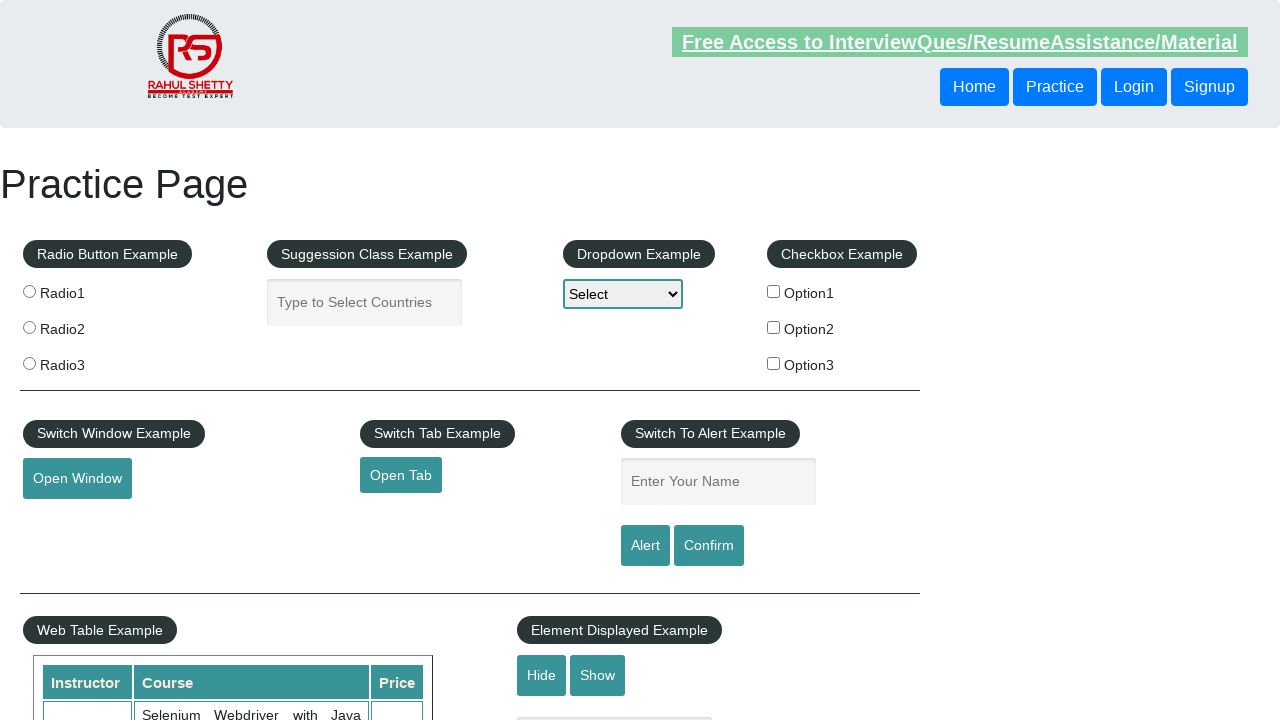

Located checkbox with id containing 'checkBoxOption1'
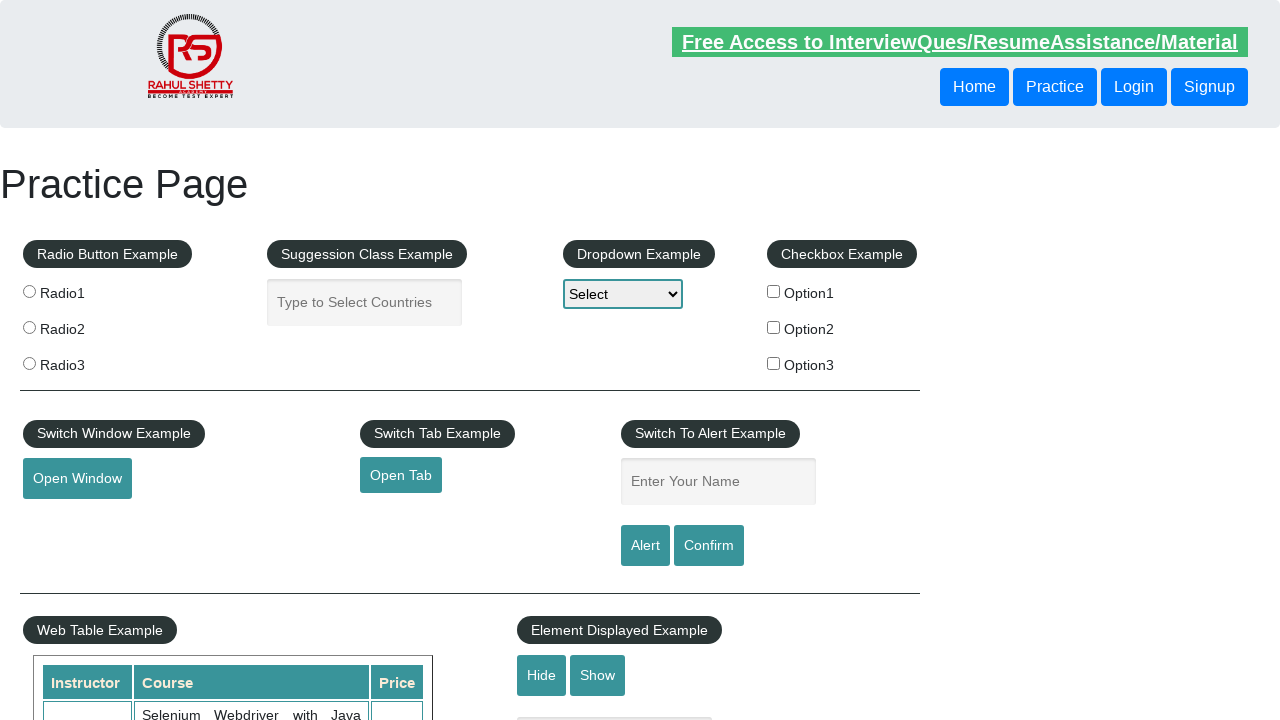

Verified checkbox is initially unchecked
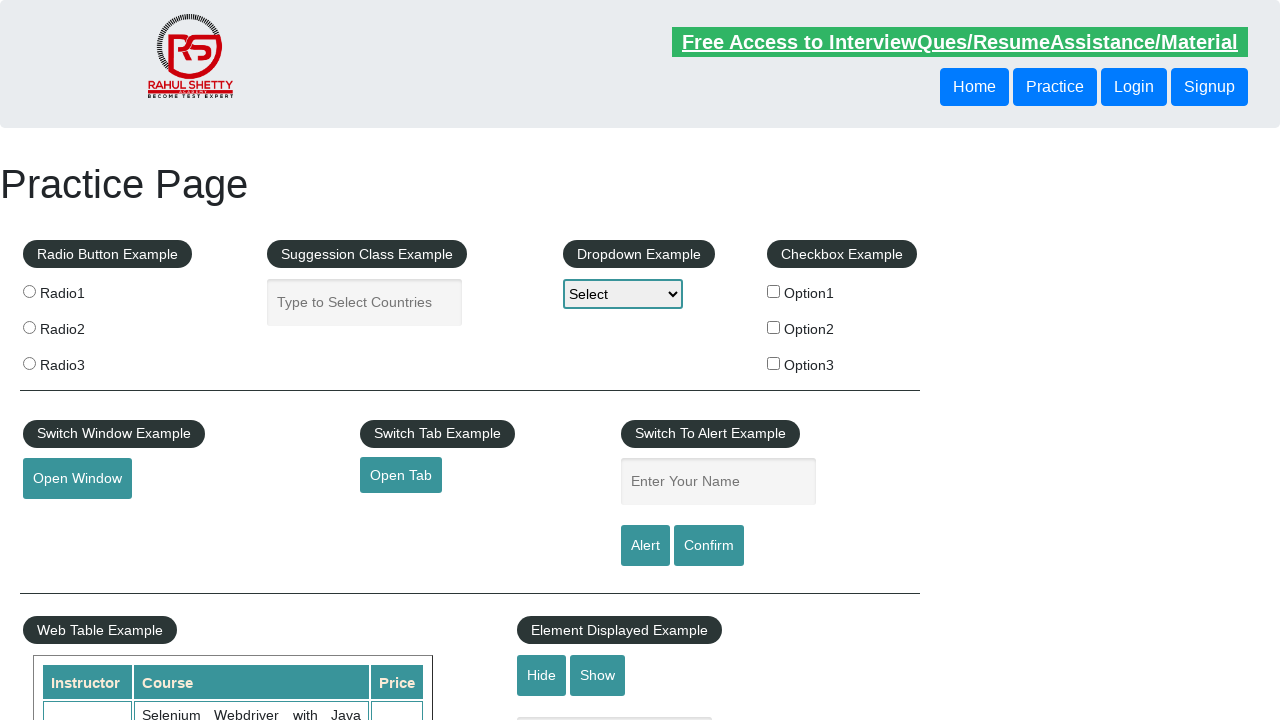

Clicked checkbox to check it at (774, 291) on #checkBoxOption1
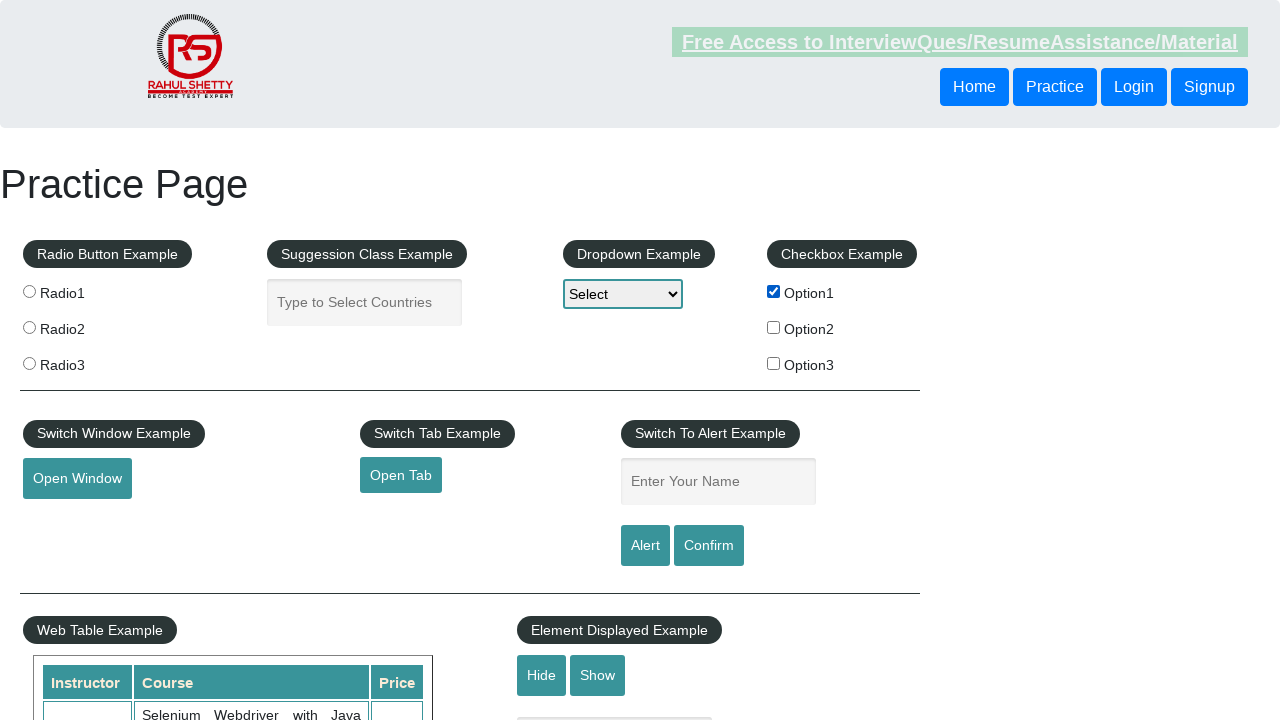

Verified checkbox is now checked
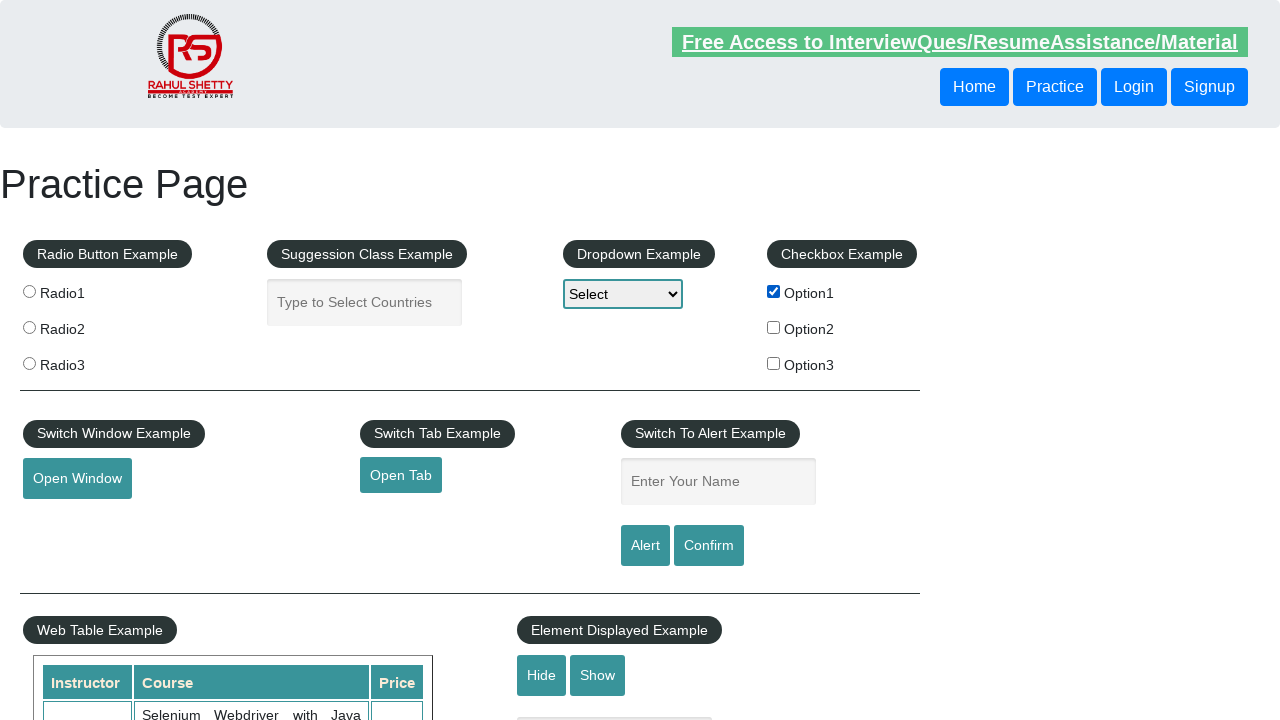

Clicked checkbox to uncheck it at (774, 291) on #checkBoxOption1
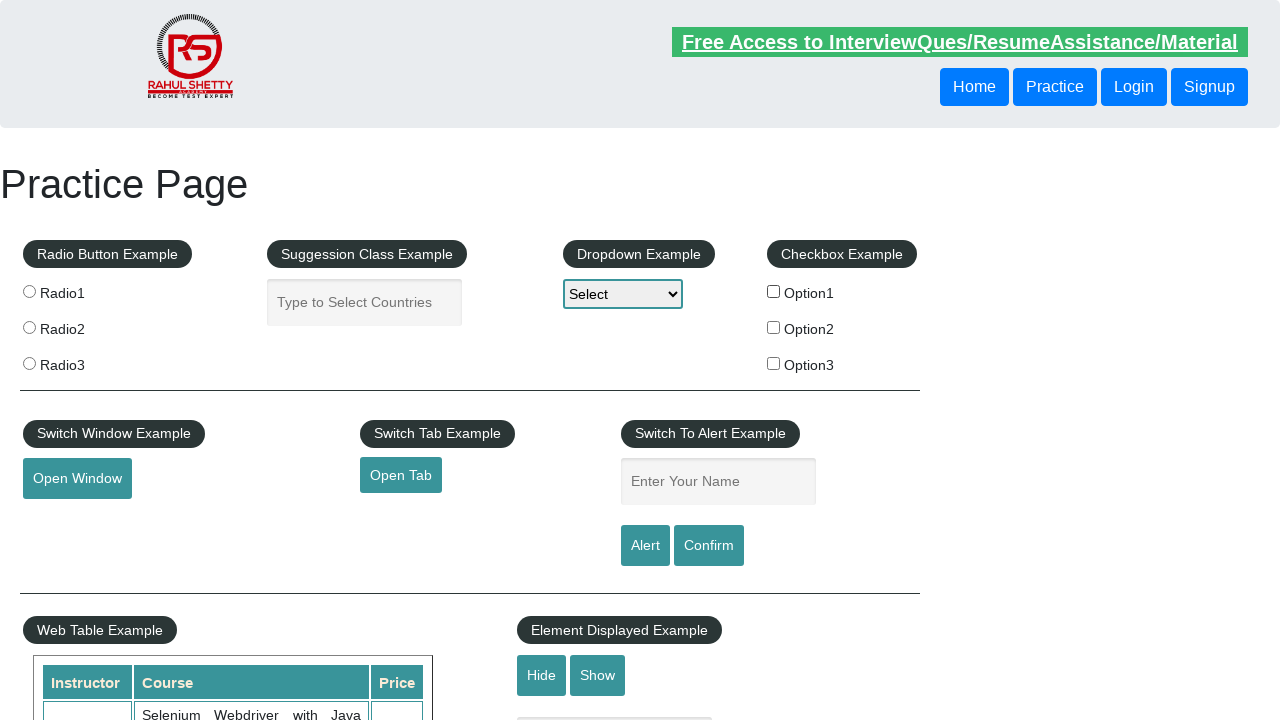

Verified checkbox is unchecked after second click
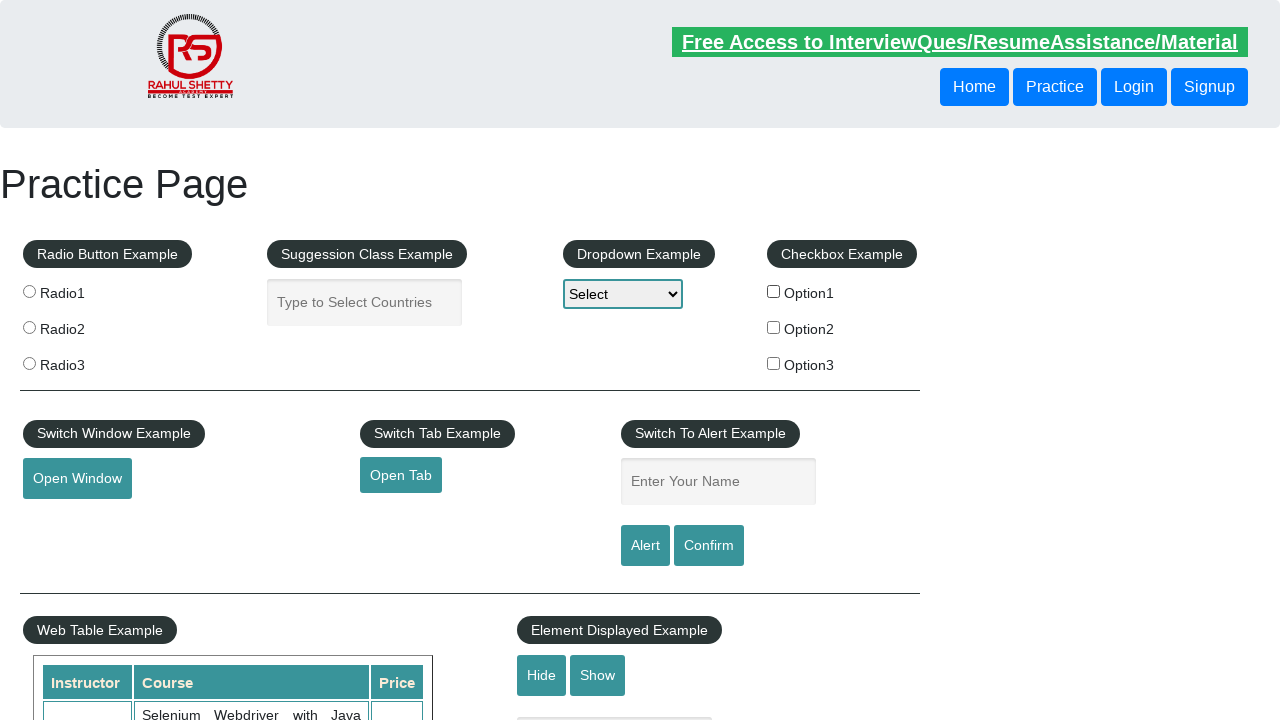

Counted total checkboxes on page: 3
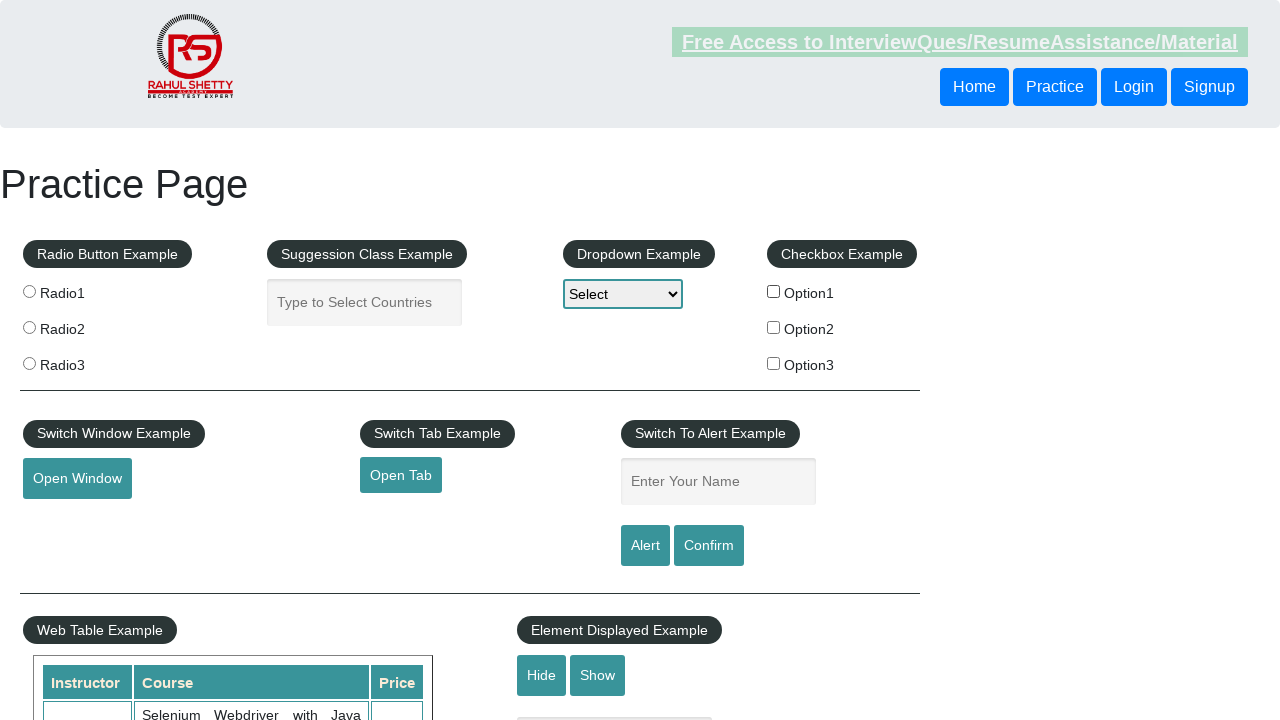

Printed checkbox count: 3
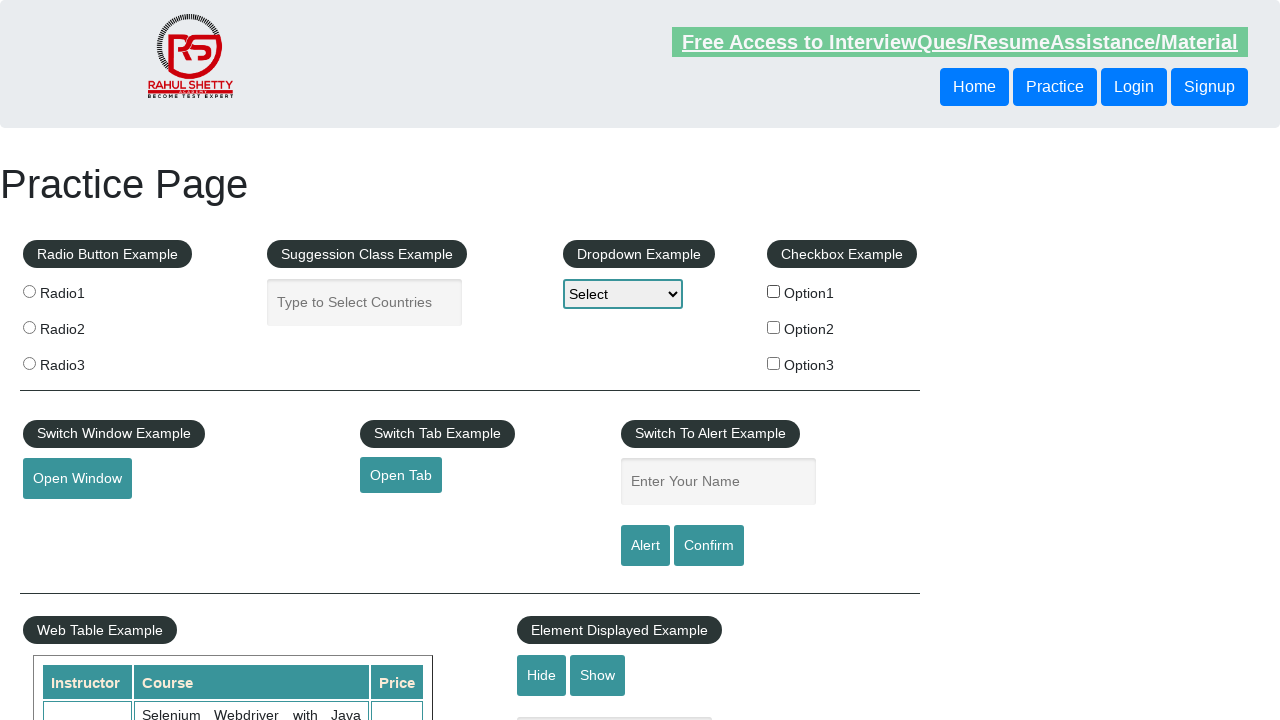

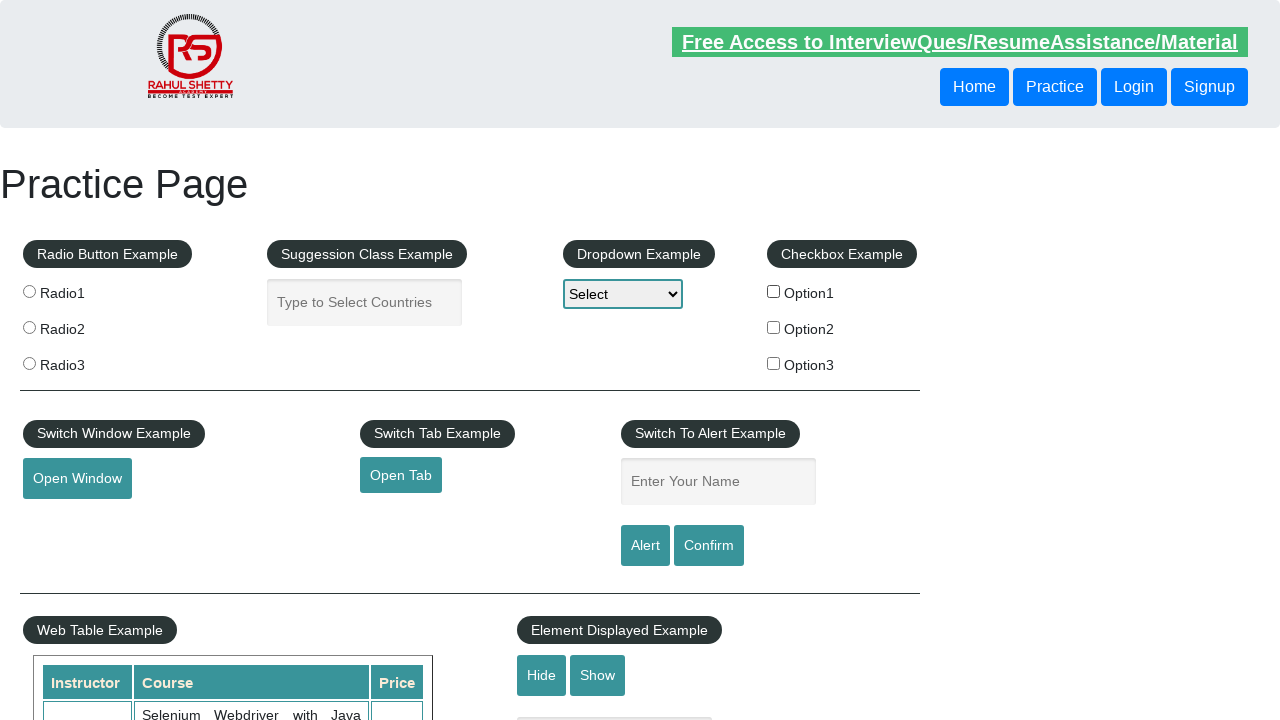